Tests clicking a link using partial link text matching

Starting URL: https://demoqa.com/links

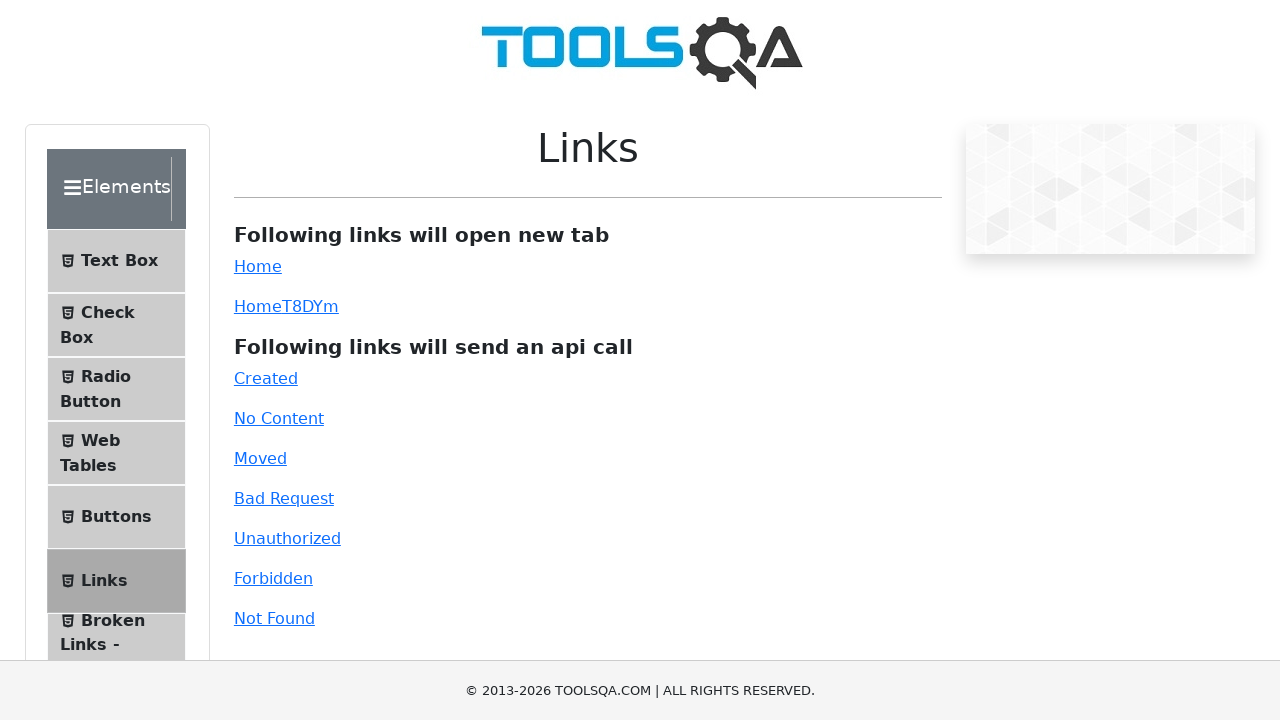

Navigated to https://demoqa.com/links
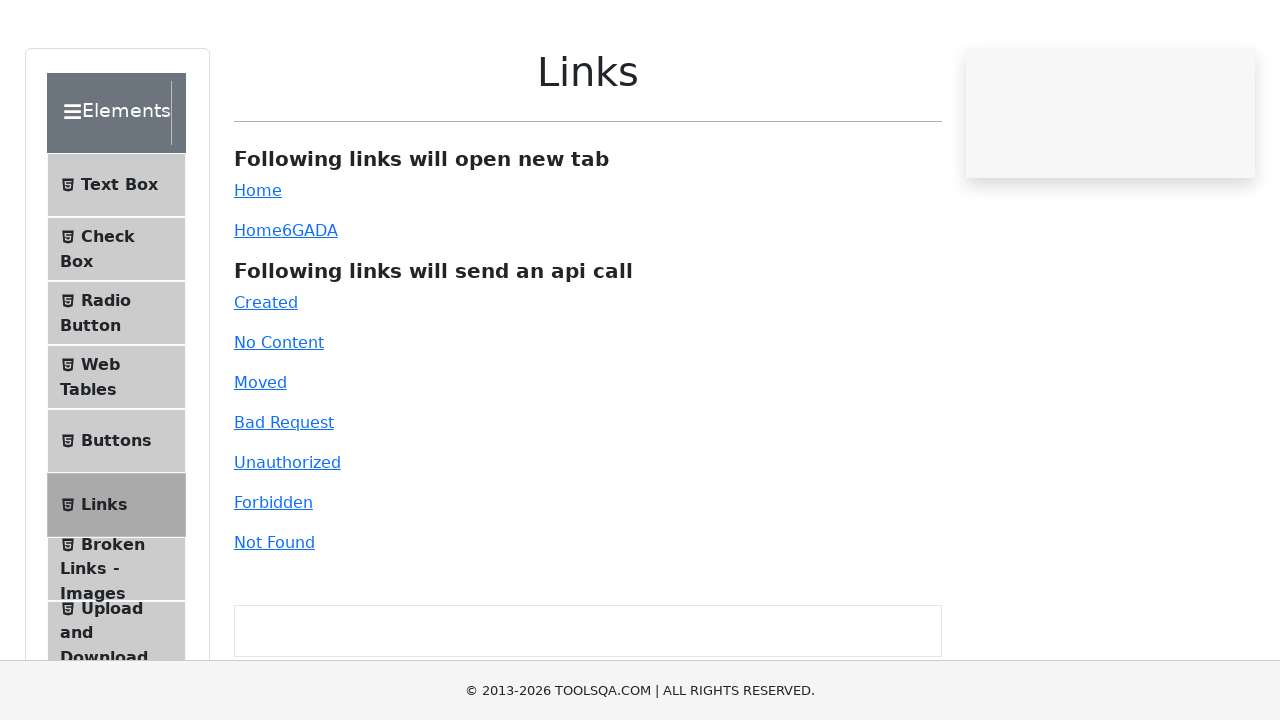

Clicked link using partial text match 'Content' at (279, 418) on a:has-text('Content')
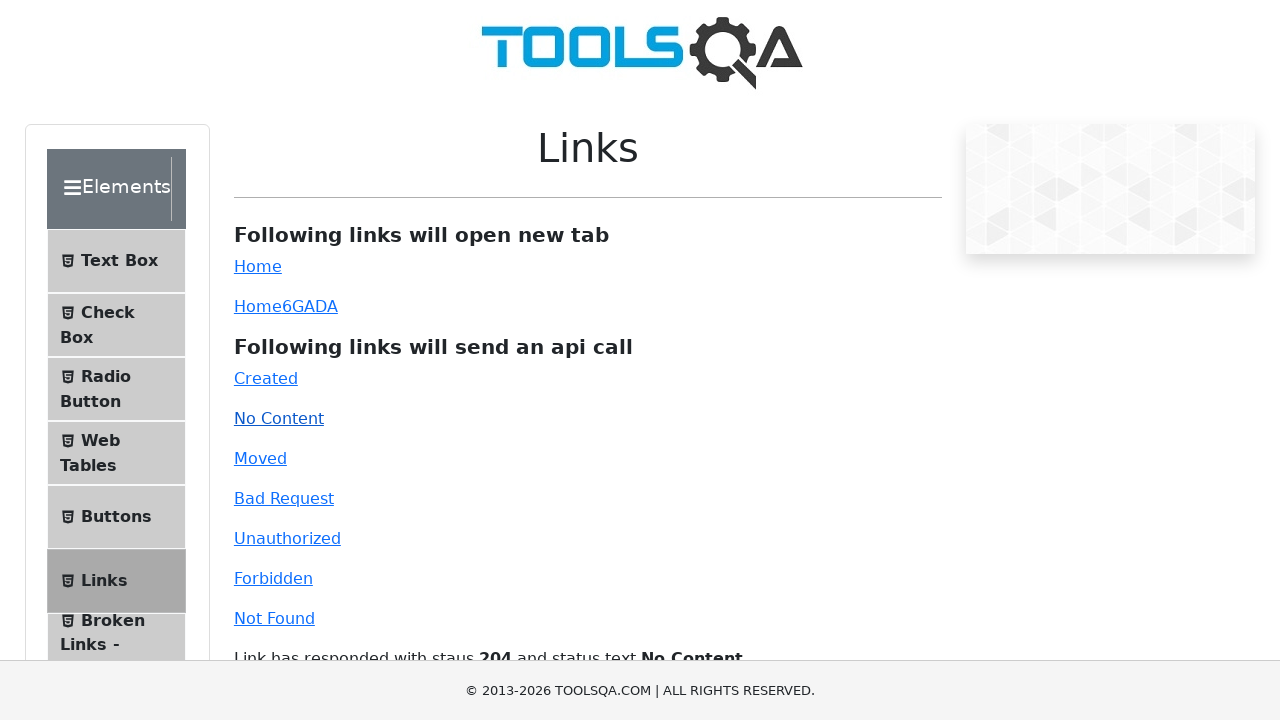

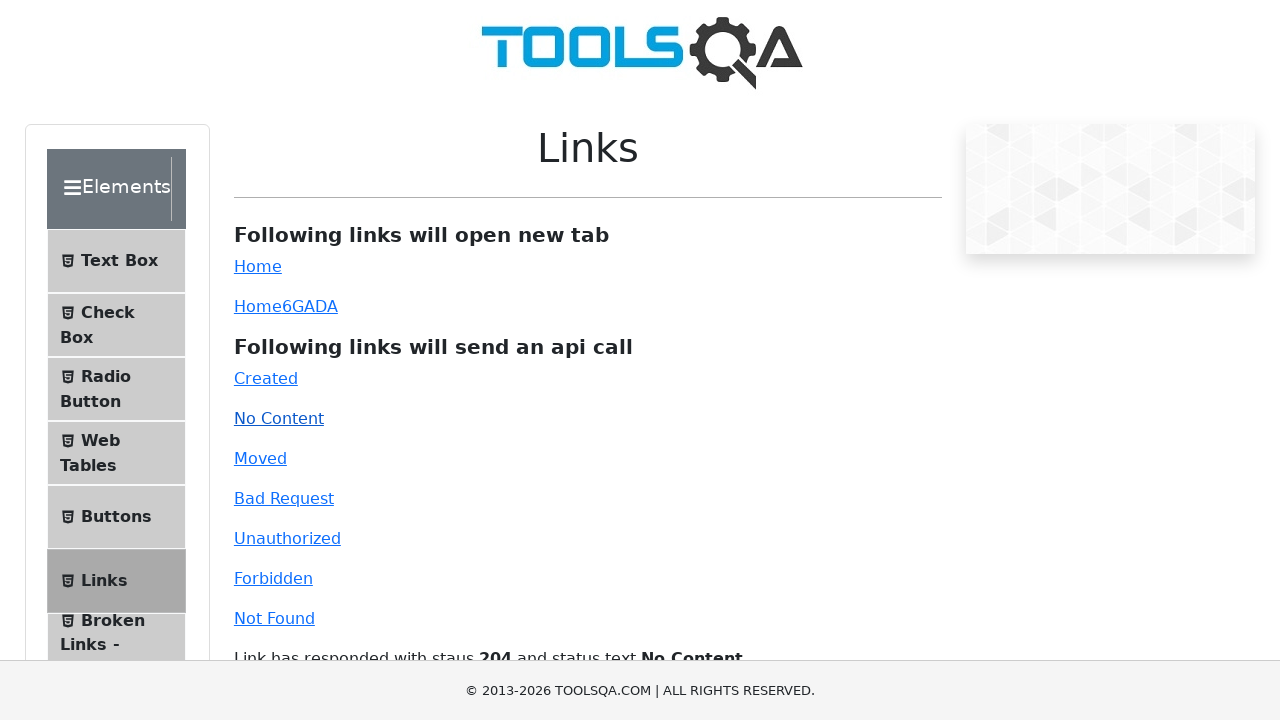